Tests the Actions click functionality by clicking a "Click Me" button and verifying a dynamic message appears

Starting URL: https://demoqa.com/buttons

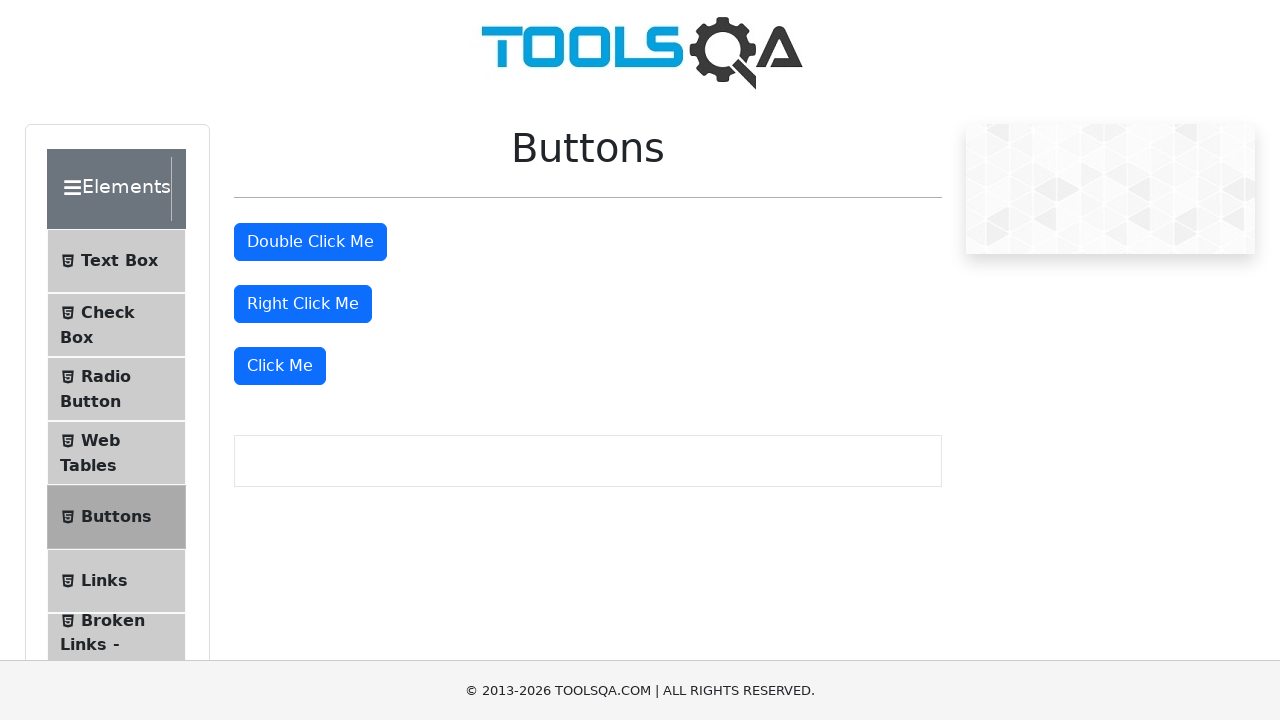

Located the 'Click Me' button
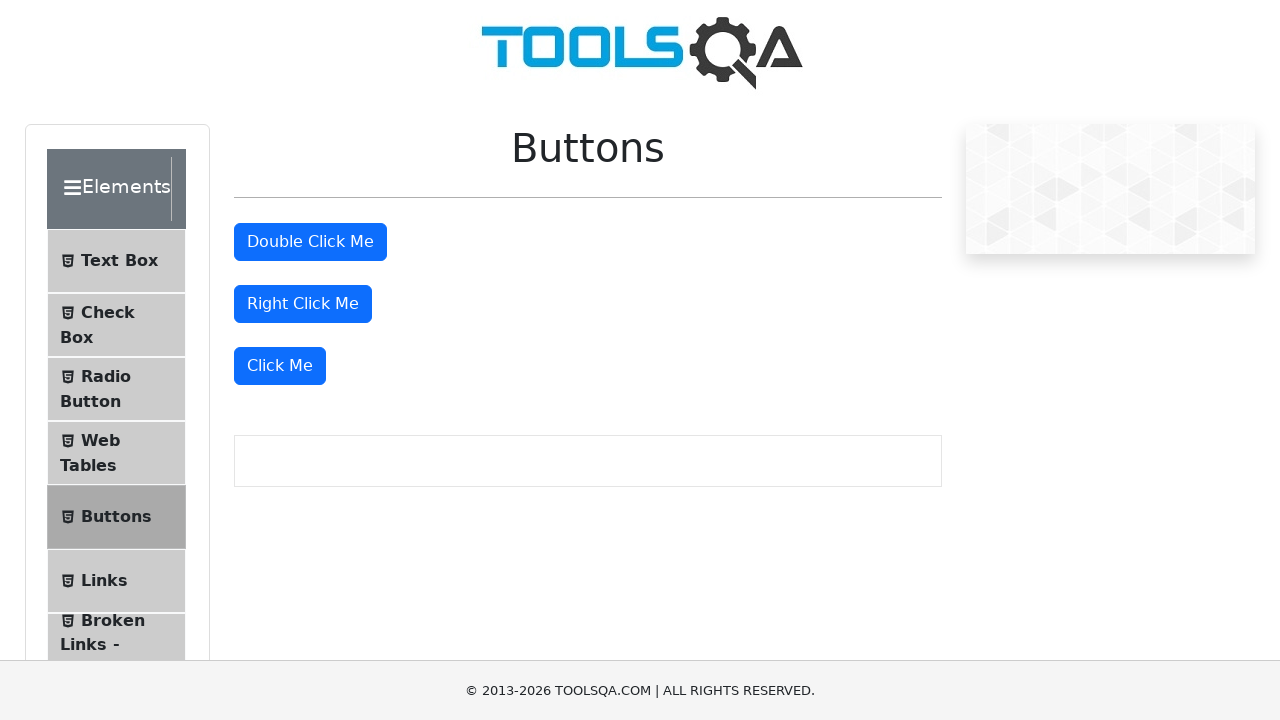

Hovered over the 'Click Me' button at (280, 366) on xpath=//button[text()='Click Me']
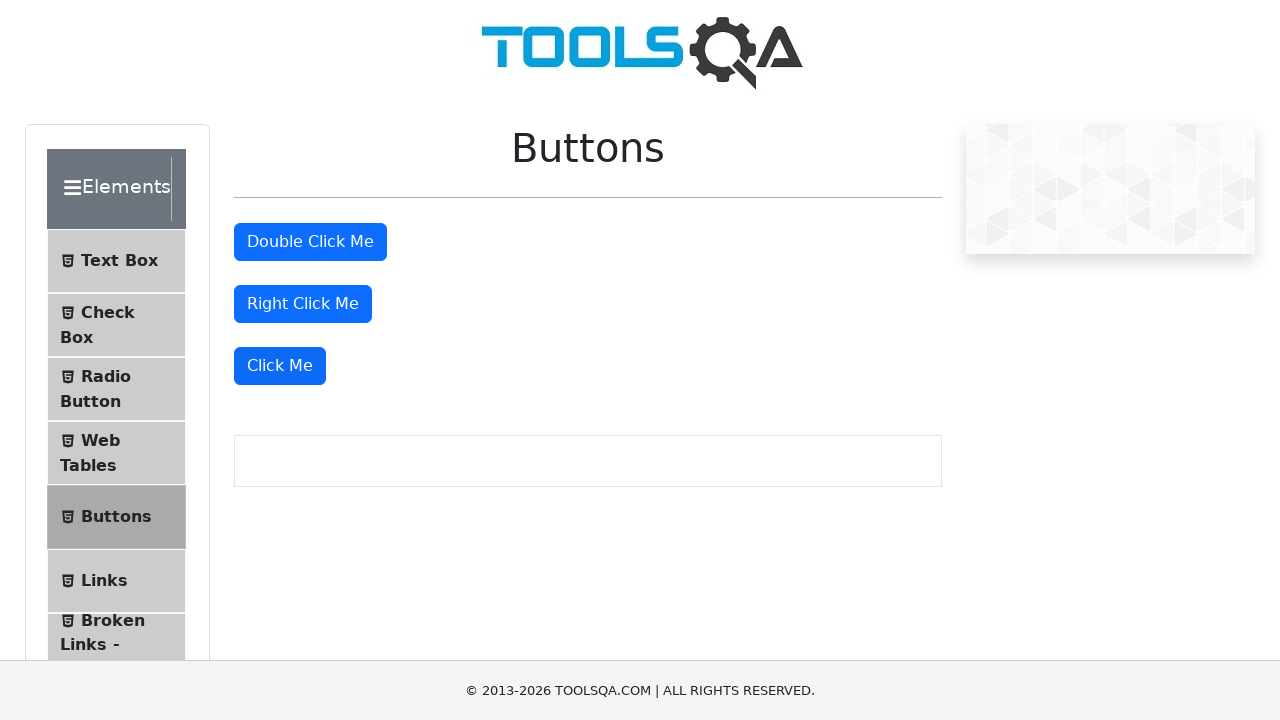

Clicked the 'Click Me' button at (280, 366) on xpath=//button[text()='Click Me']
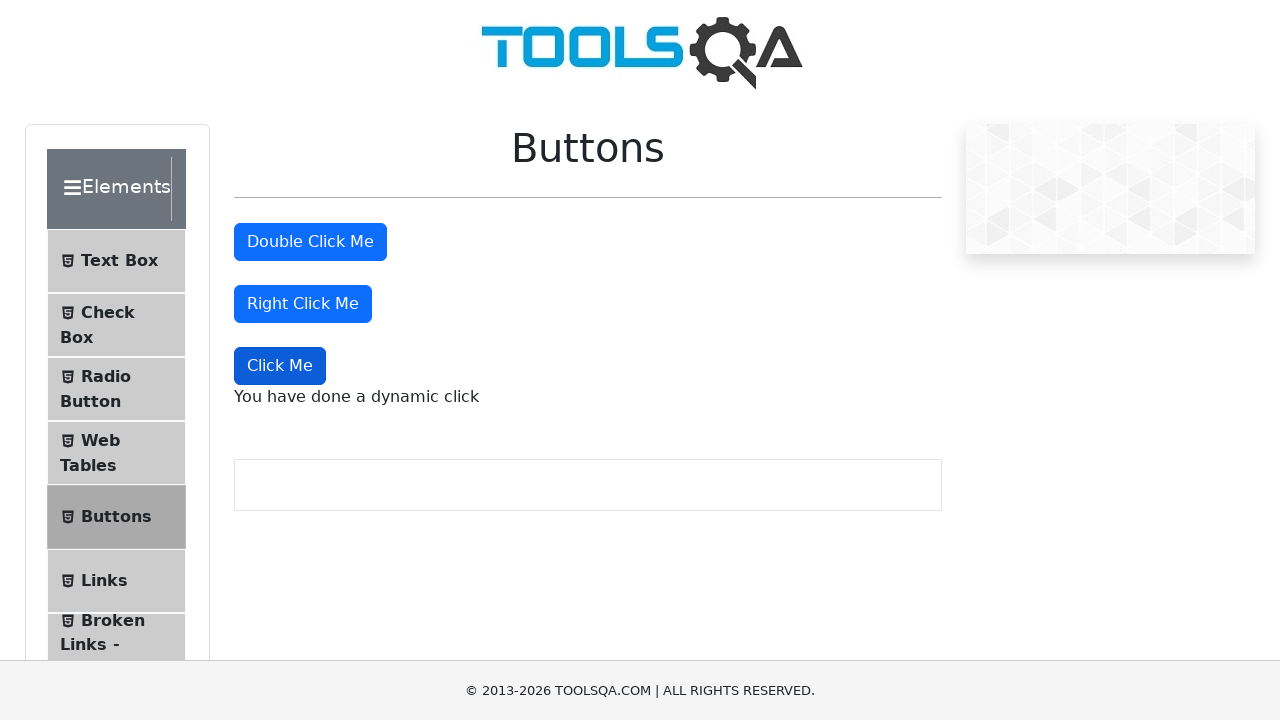

Dynamic click message appeared on the page
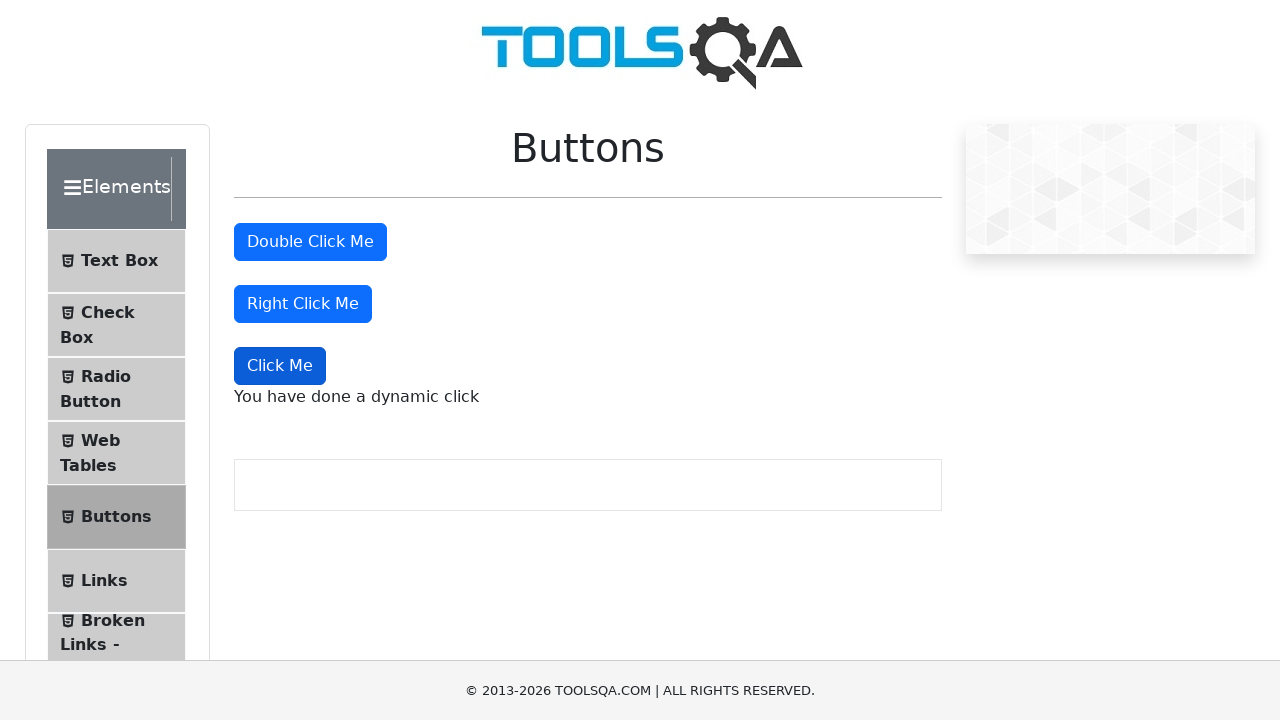

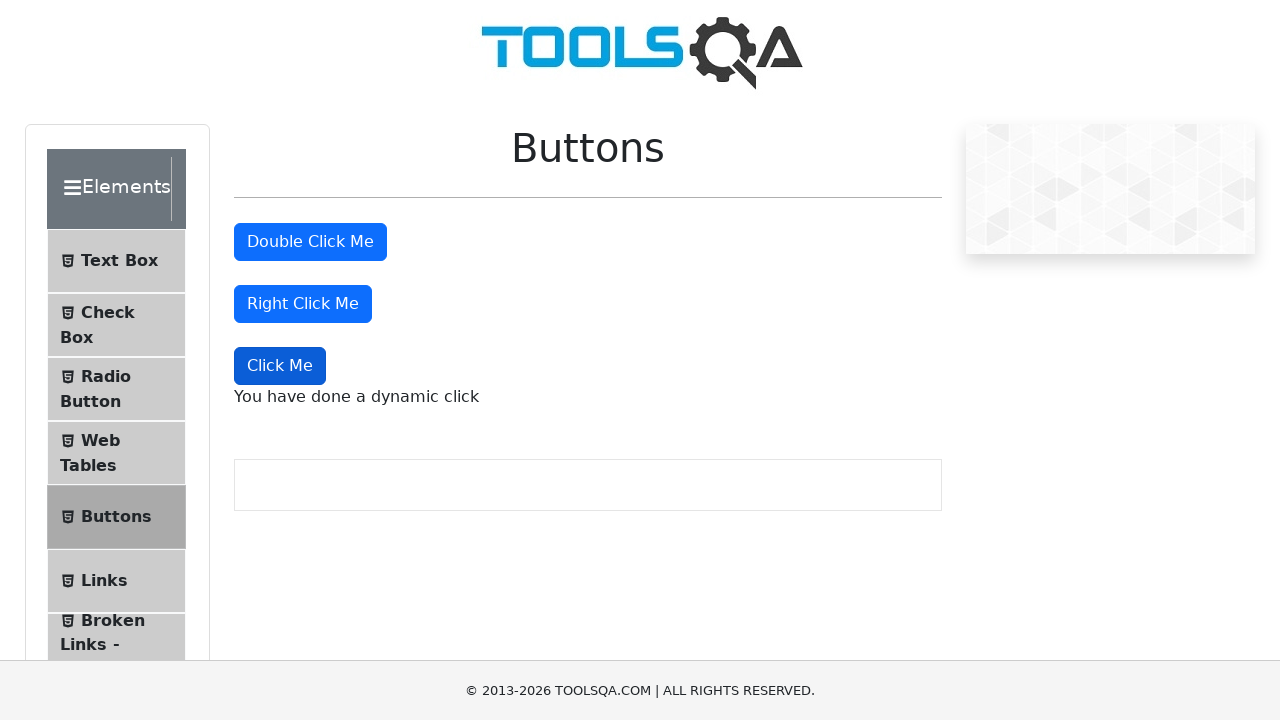